Tests calendar/datepicker functionality by clicking on the datepicker field and selecting a specific date (23) from the calendar widget

Starting URL: http://seleniumpractise.blogspot.com/2016/08/how-to-handle-calendar-in-selenium.html

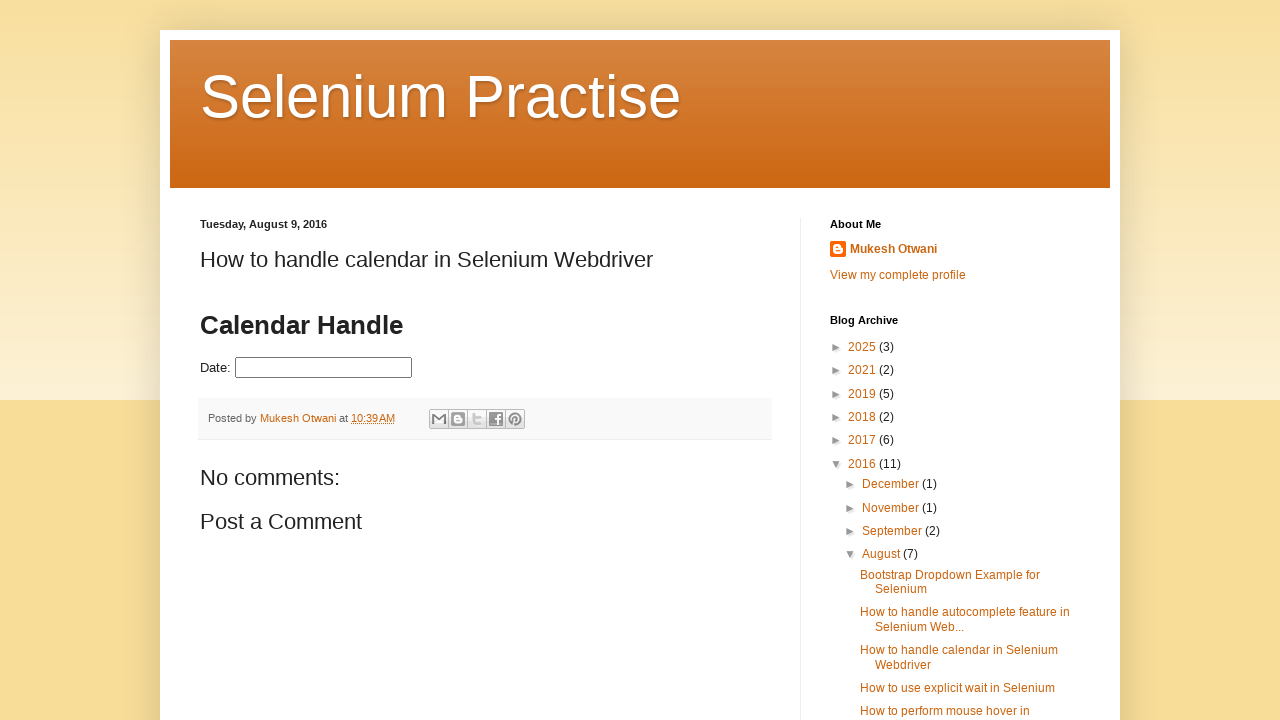

Clicked datepicker field to open calendar widget at (324, 368) on #datepicker
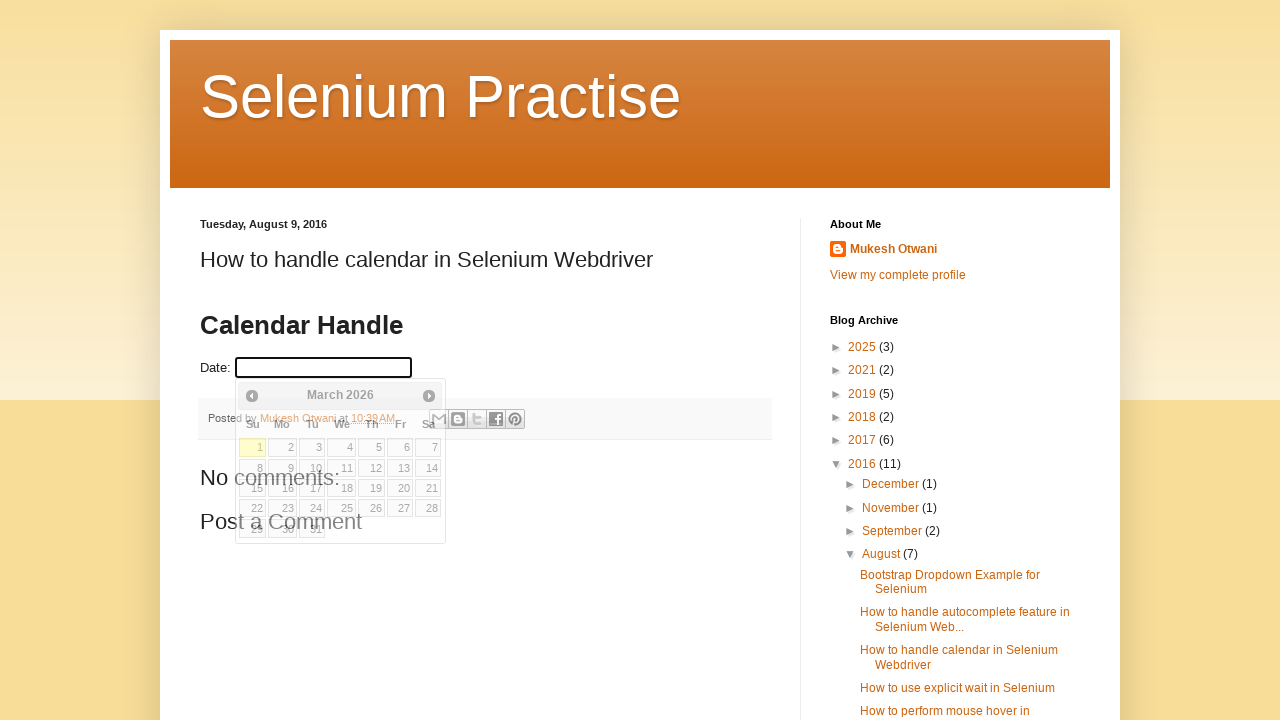

Calendar widget loaded and visible
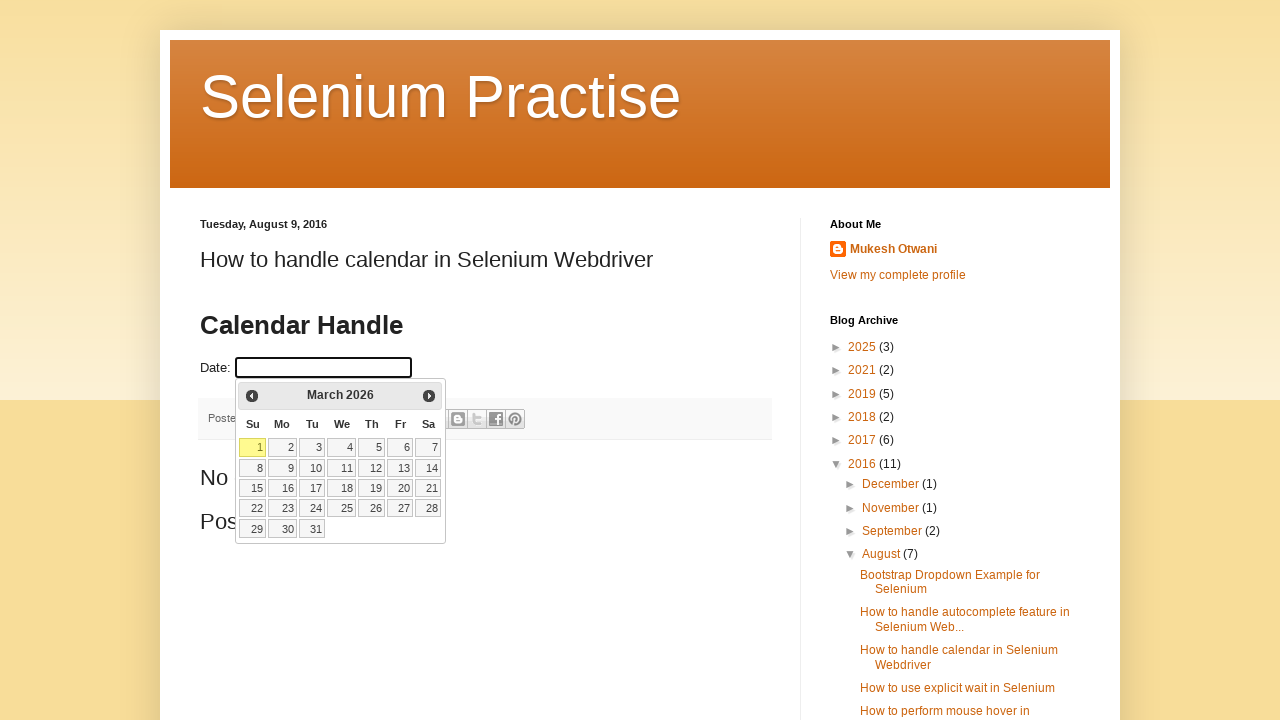

Selected date 23 from the calendar at (282, 508) on xpath=//table[@class='ui-datepicker-calendar']//a[text()='23']
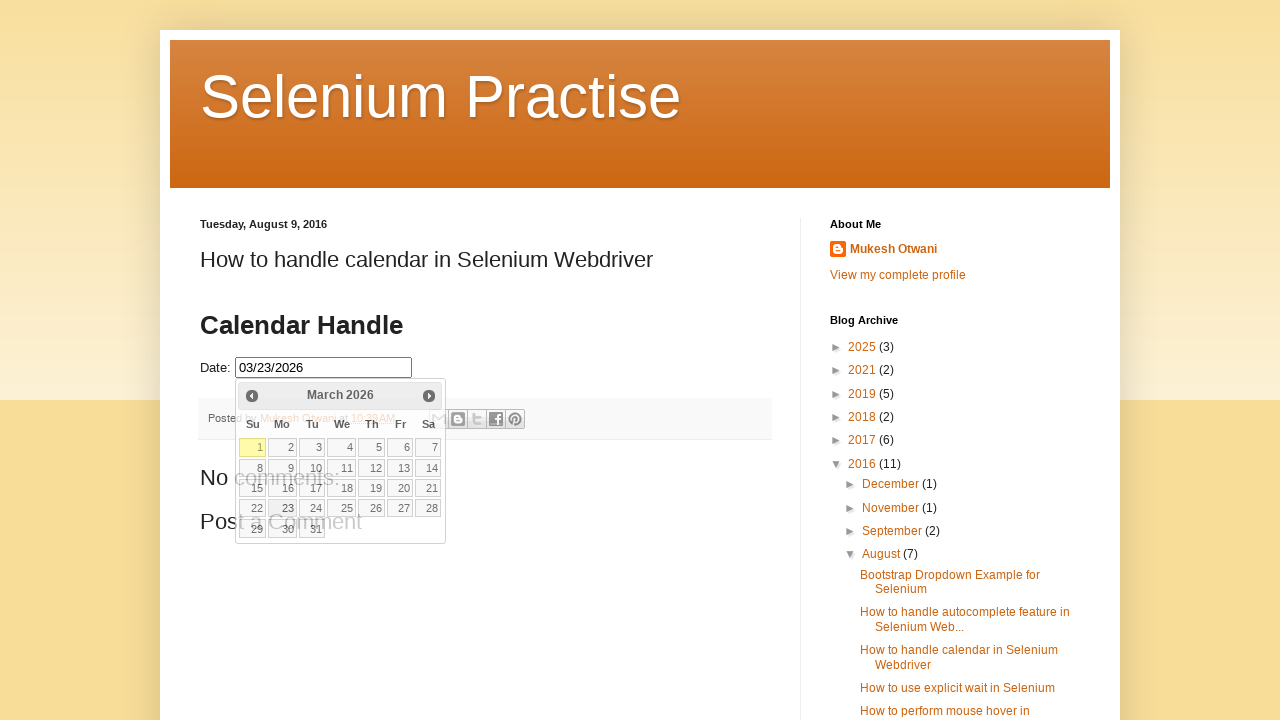

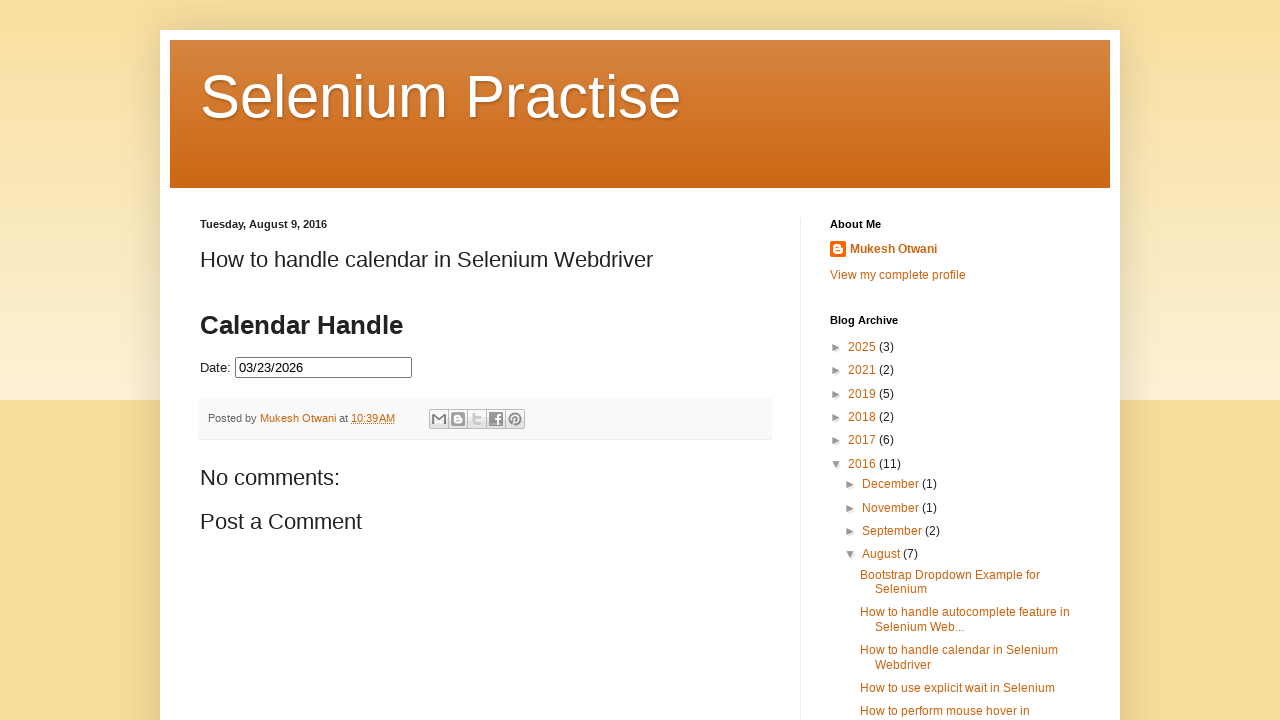